Tests navigation to the Business/Institutions section by clicking the corresponding link on the homepage

Starting URL: https://www.fiscal.treasury.gov/

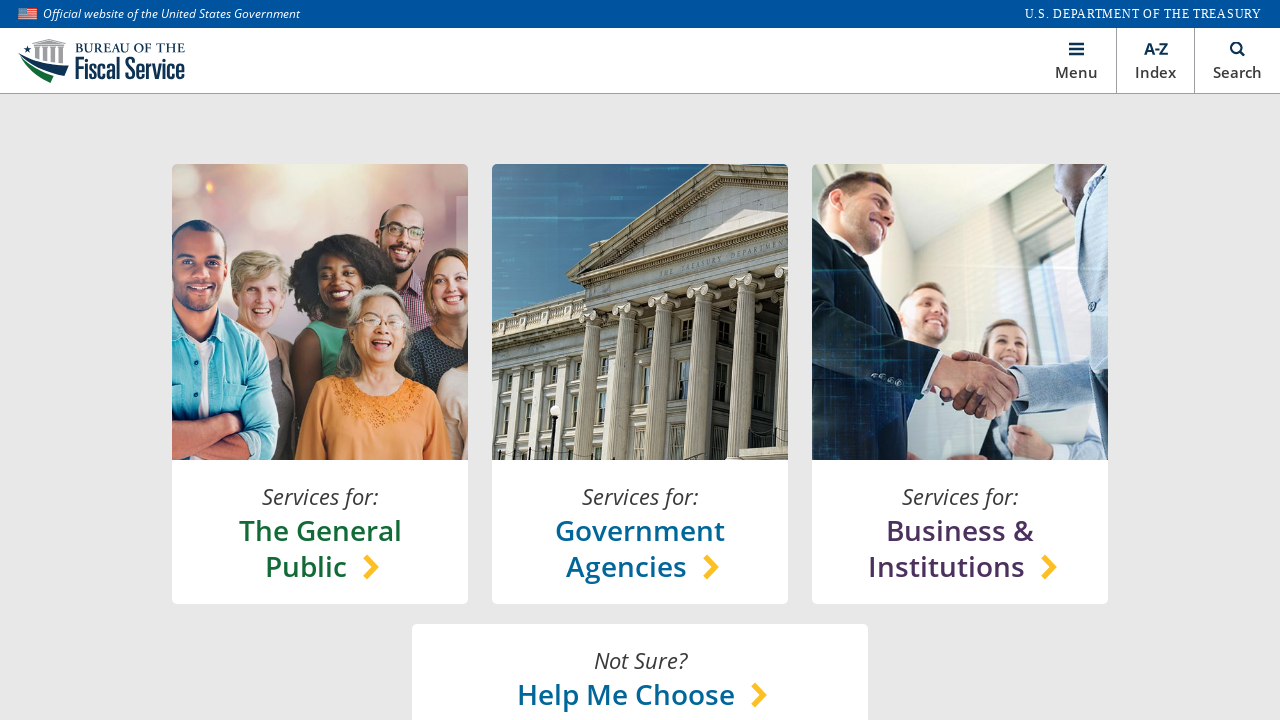

Clicked on Business/Institutions section link at (960, 548) on xpath=//*[@id='main']/section[1]/content-lock/h-box[1]/v-box[3]/a/h-box/chooser-
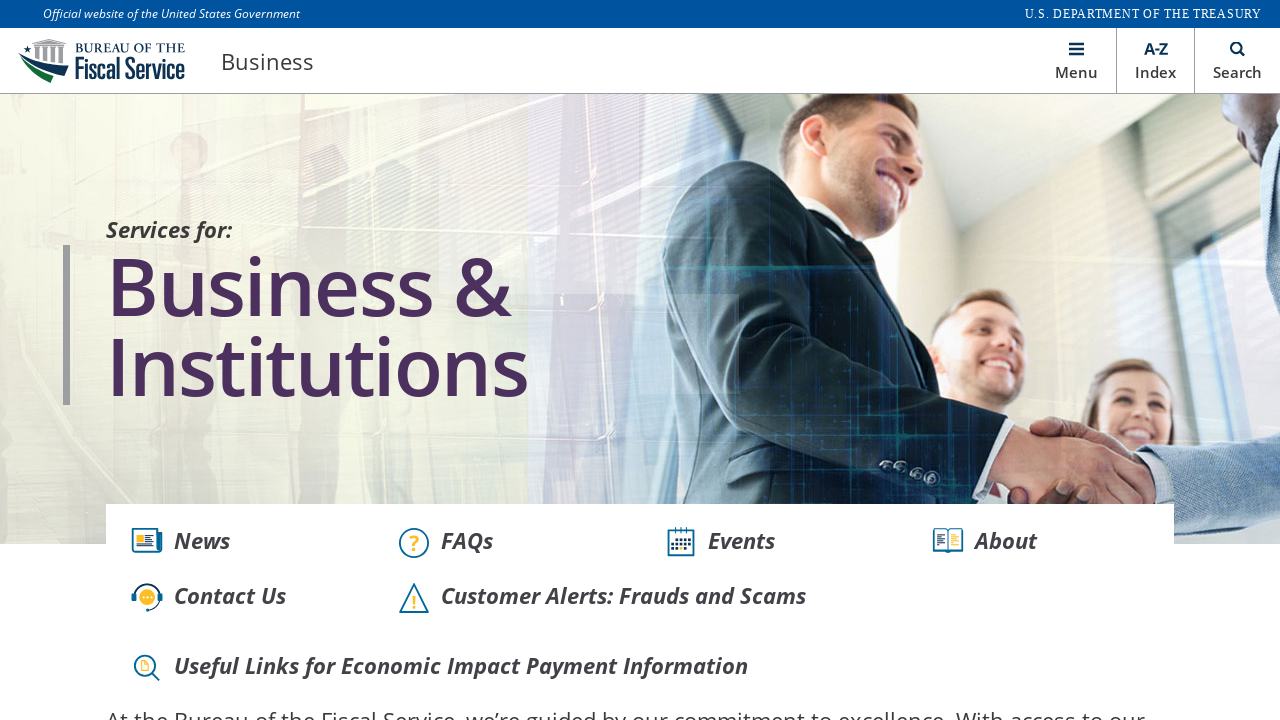

Successfully navigated to Business/Institutions page
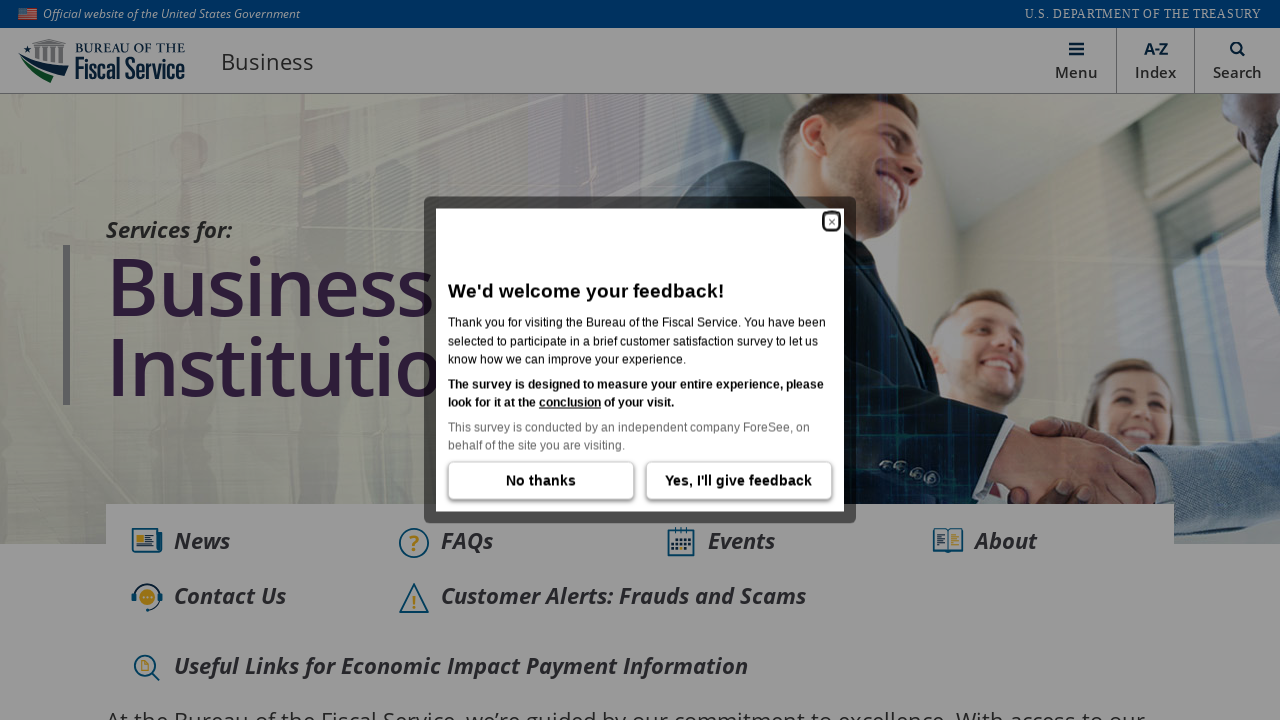

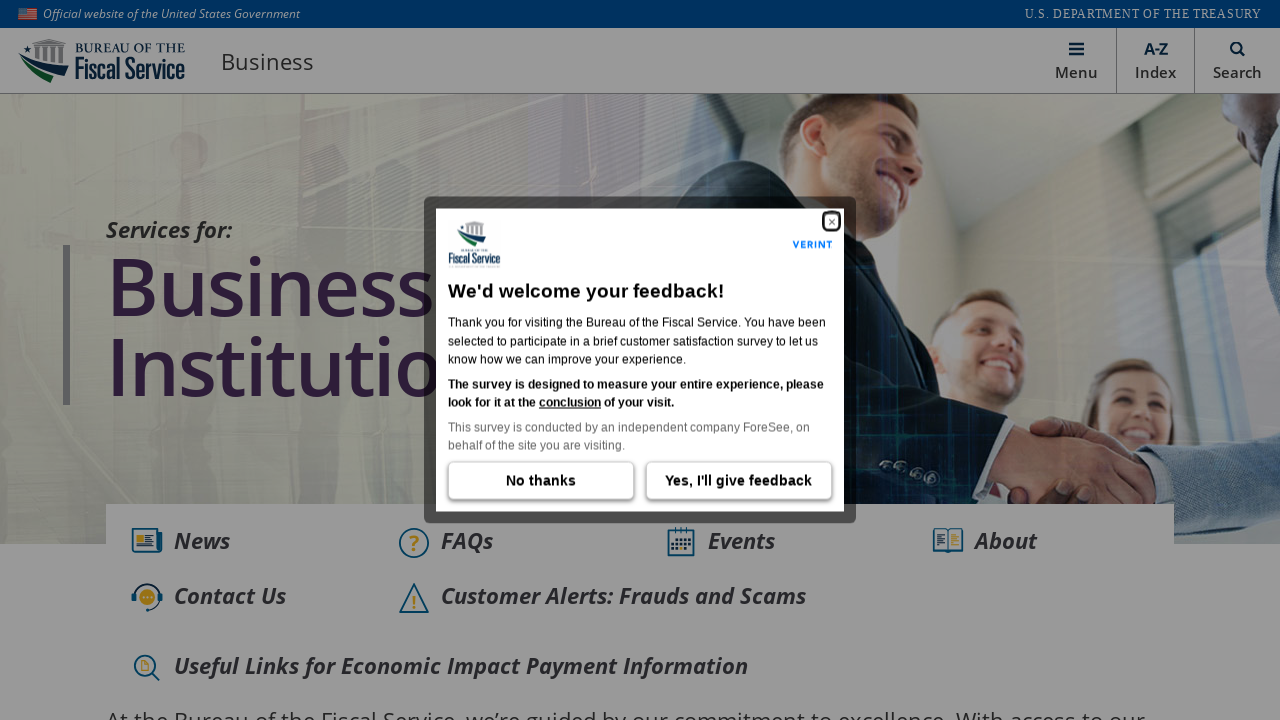